Tests navigation to genre page by clicking on a genre link from the movie details page.

Starting URL: https://debs-obrien.github.io/playwright-movies-app/movie?id=533535&page=1

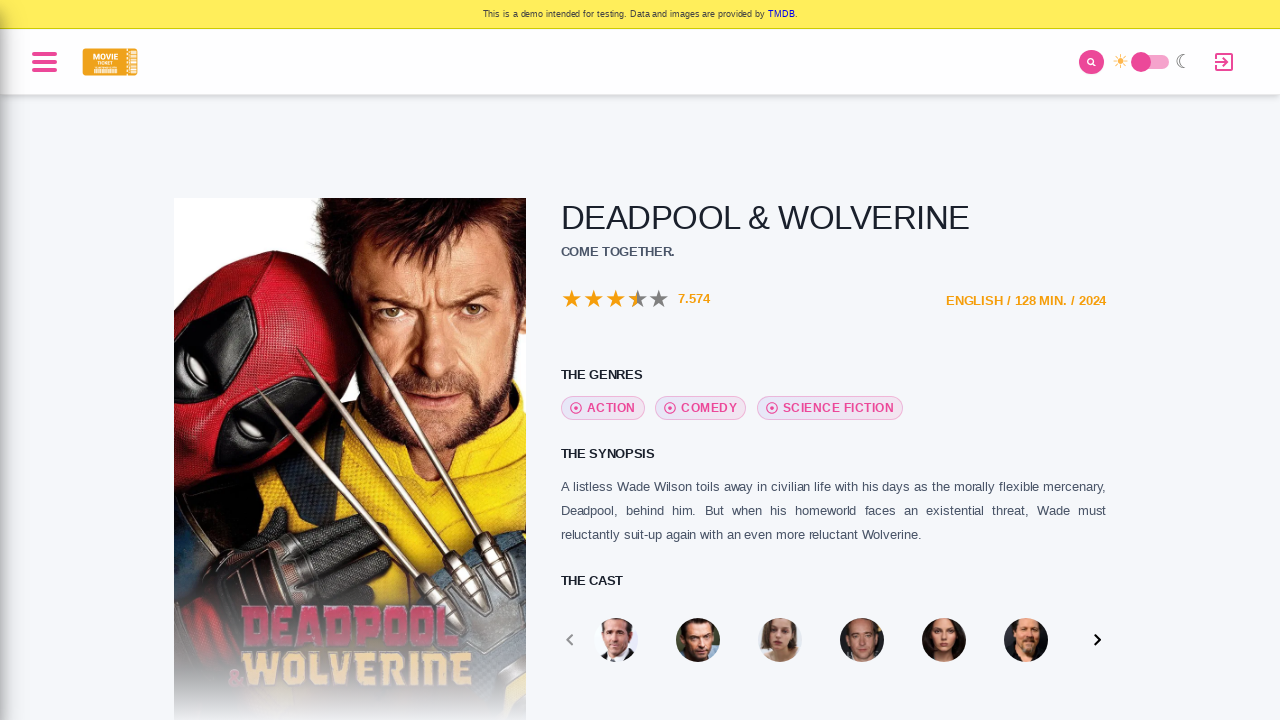

Waited for page to fully load (networkidle state)
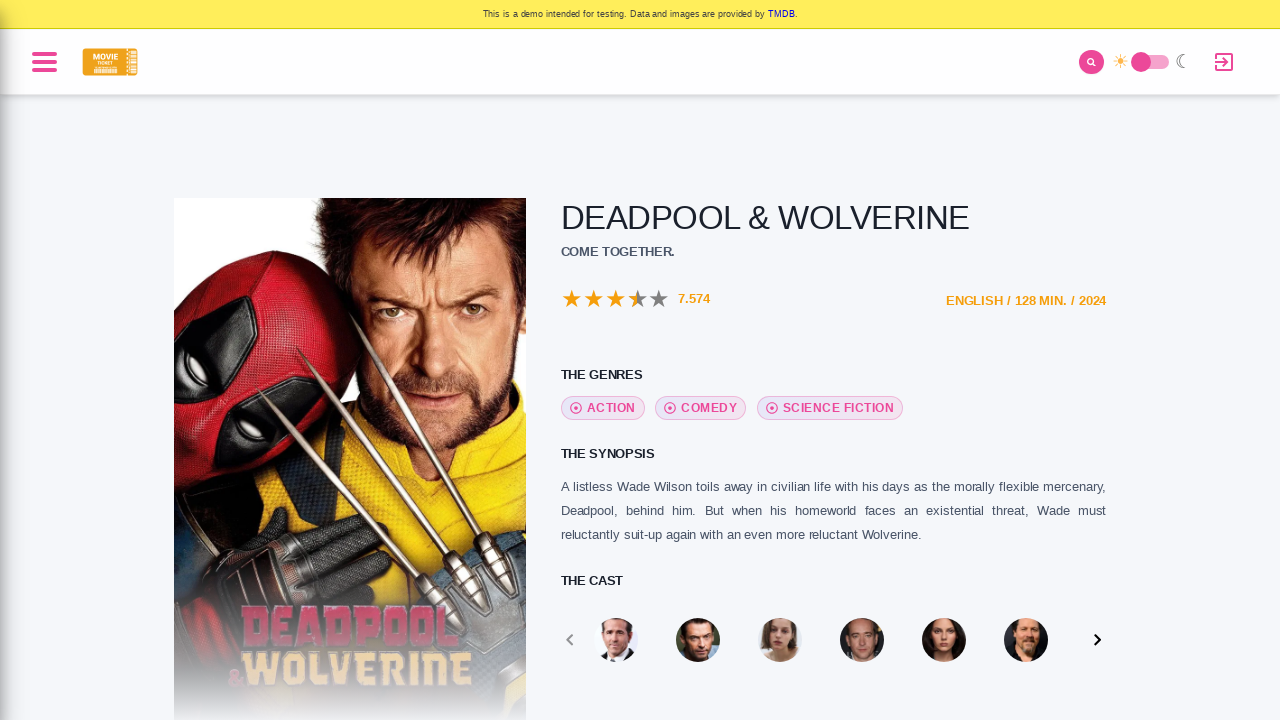

Clicked on Action genre link from movie details page at (603, 408) on internal:role=link[name="Action"i] >> nth=0
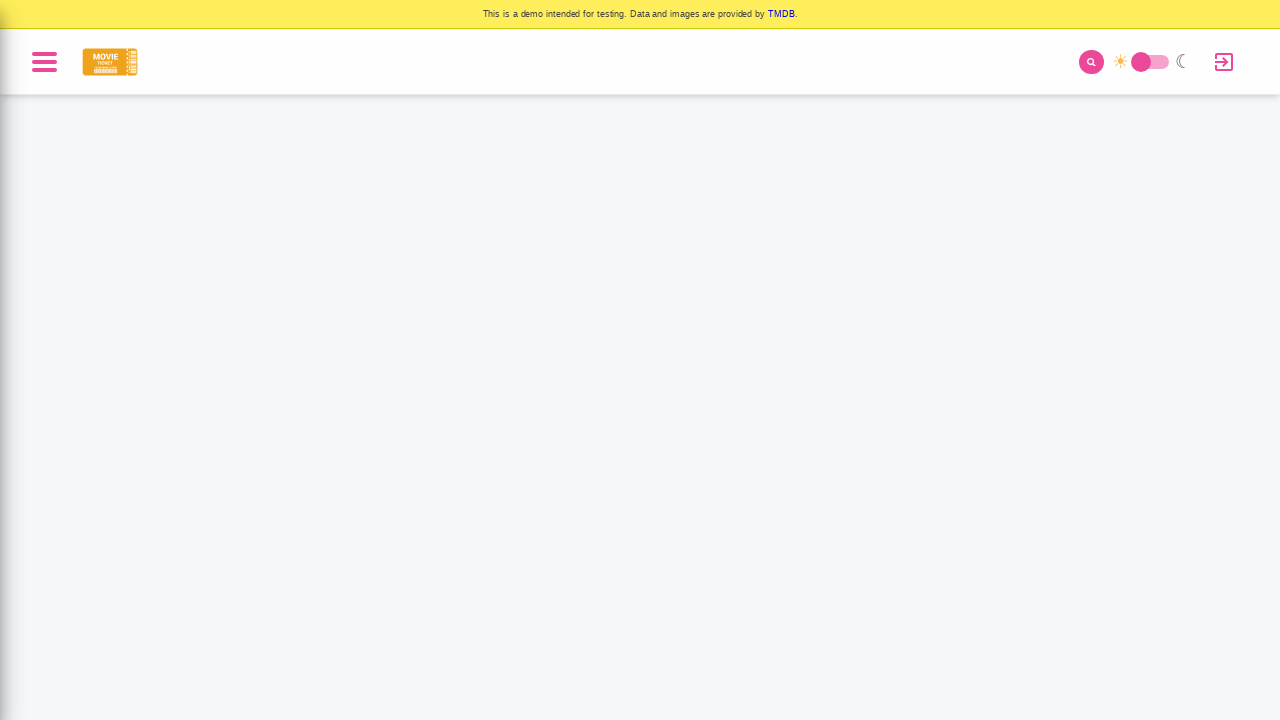

Successfully navigated to Action genre page (URL verified)
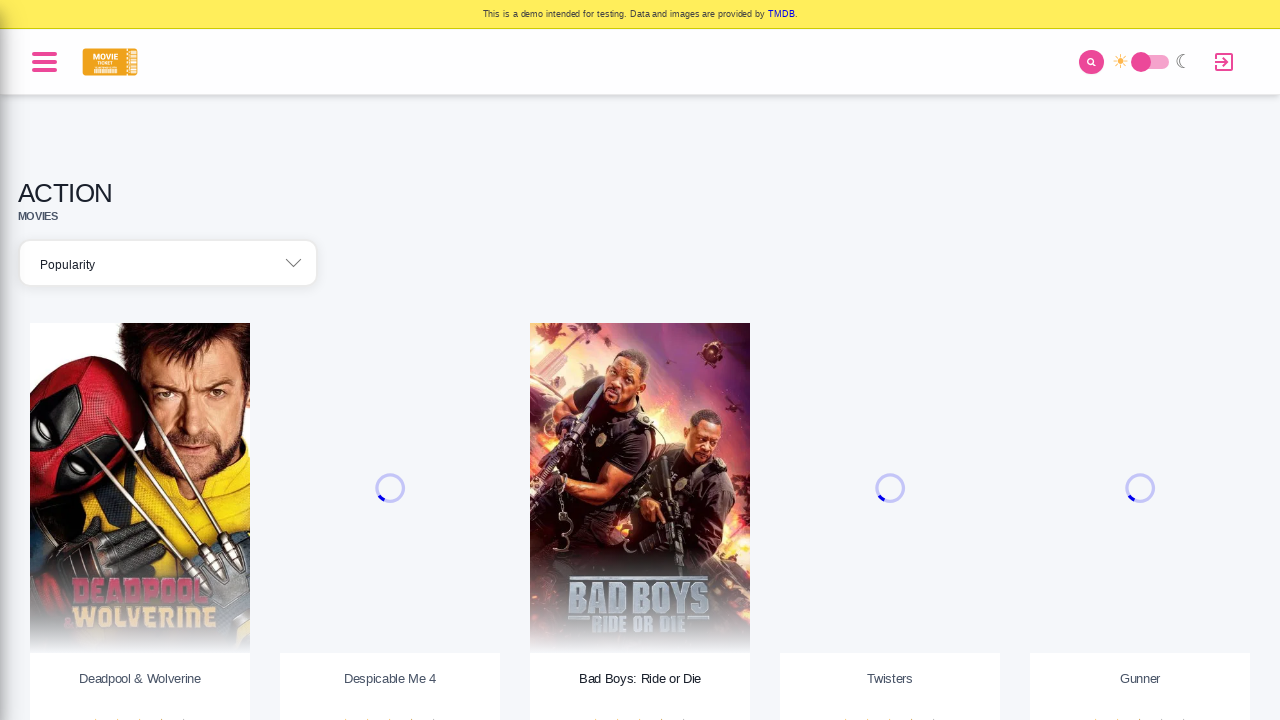

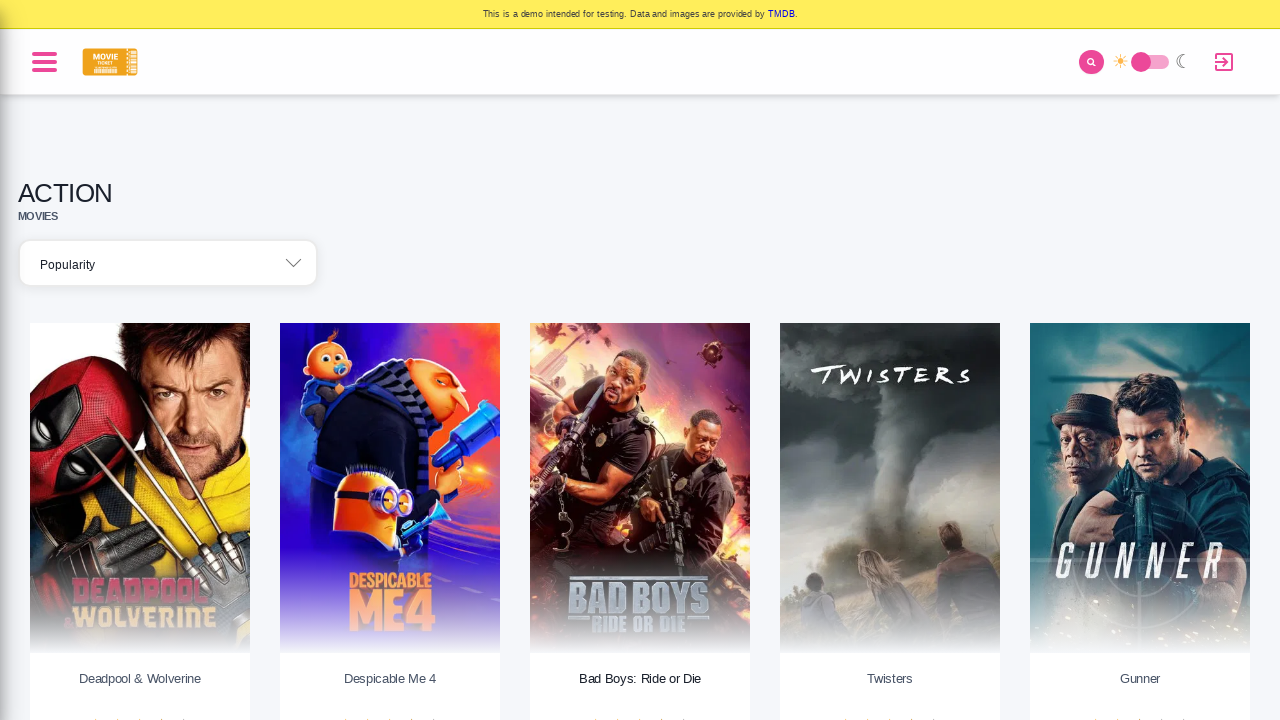